Tests iframe navigation on W3Schools by switching between frames, reading text content from nested iframes, and clicking the run button

Starting URL: https://www.w3schools.com/html/tryit.asp?filename=tryhtml_iframe_height_width

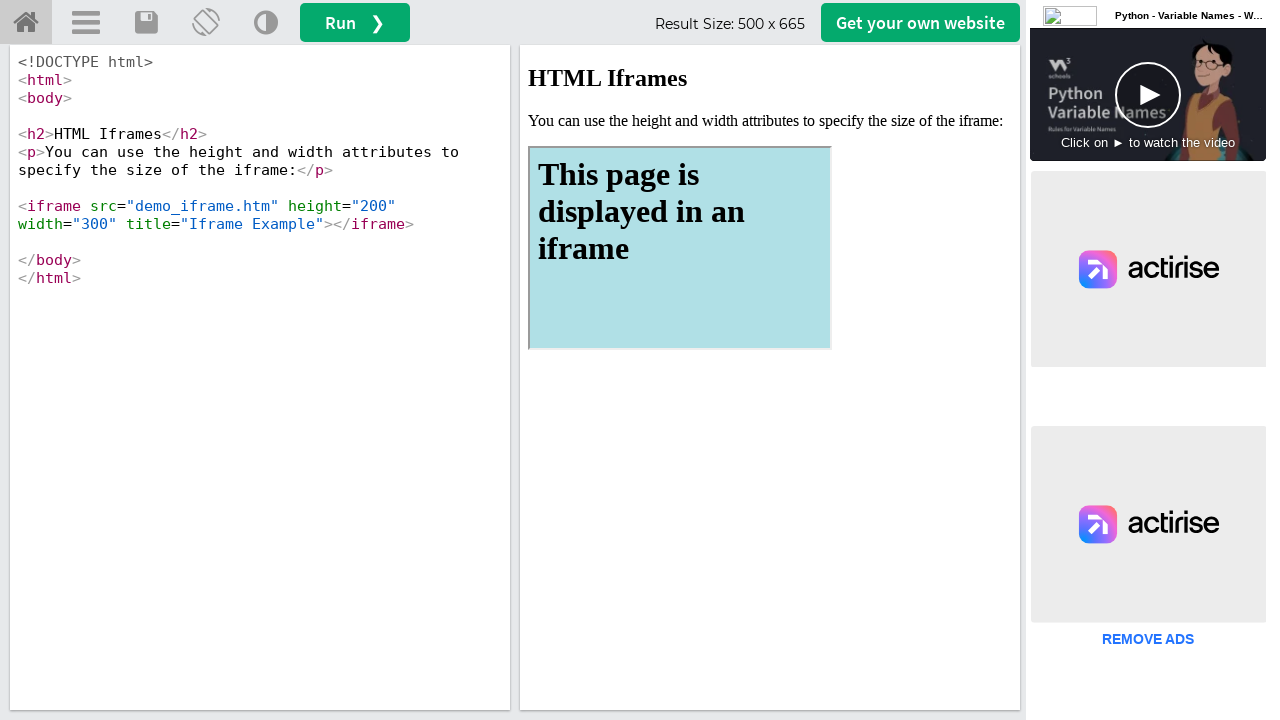

Located the result iframe (#iframeResult)
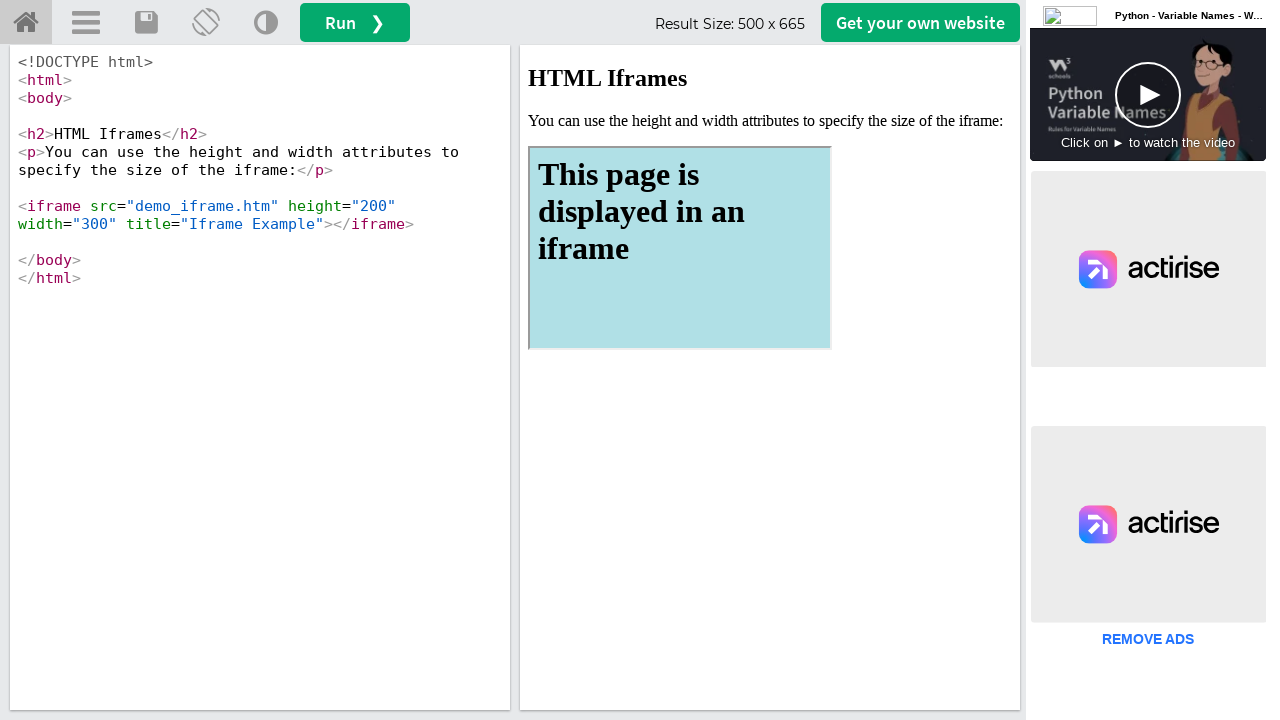

Retrieved h2 text from result iframe: 'HTML Iframes'
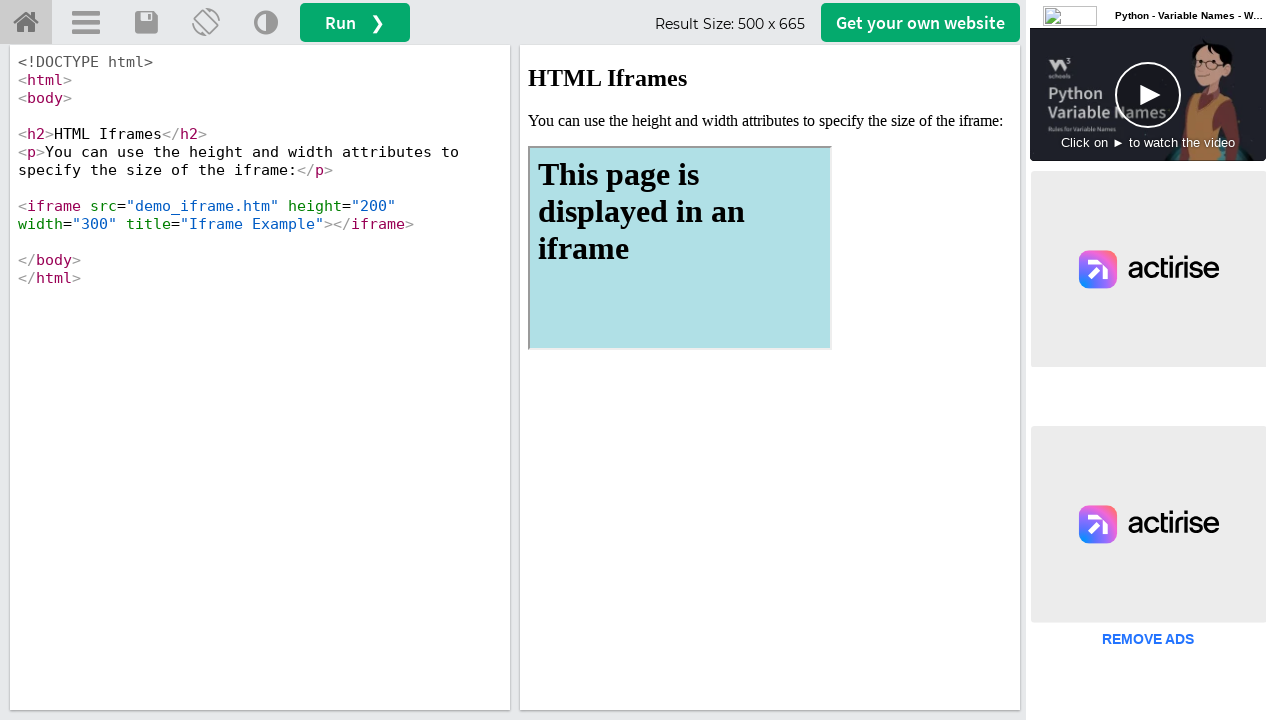

Located the first nested iframe inside the result frame
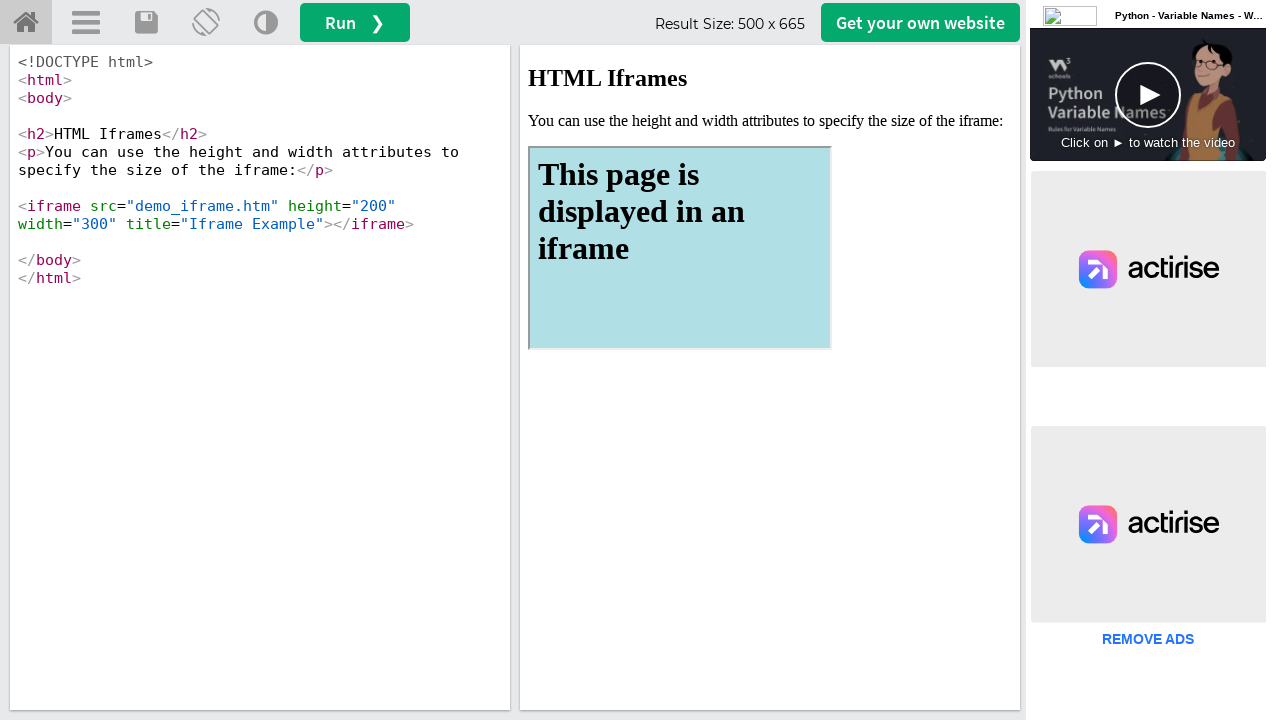

Retrieved h1 text from nested iframe: 'This page is displayed in an iframe'
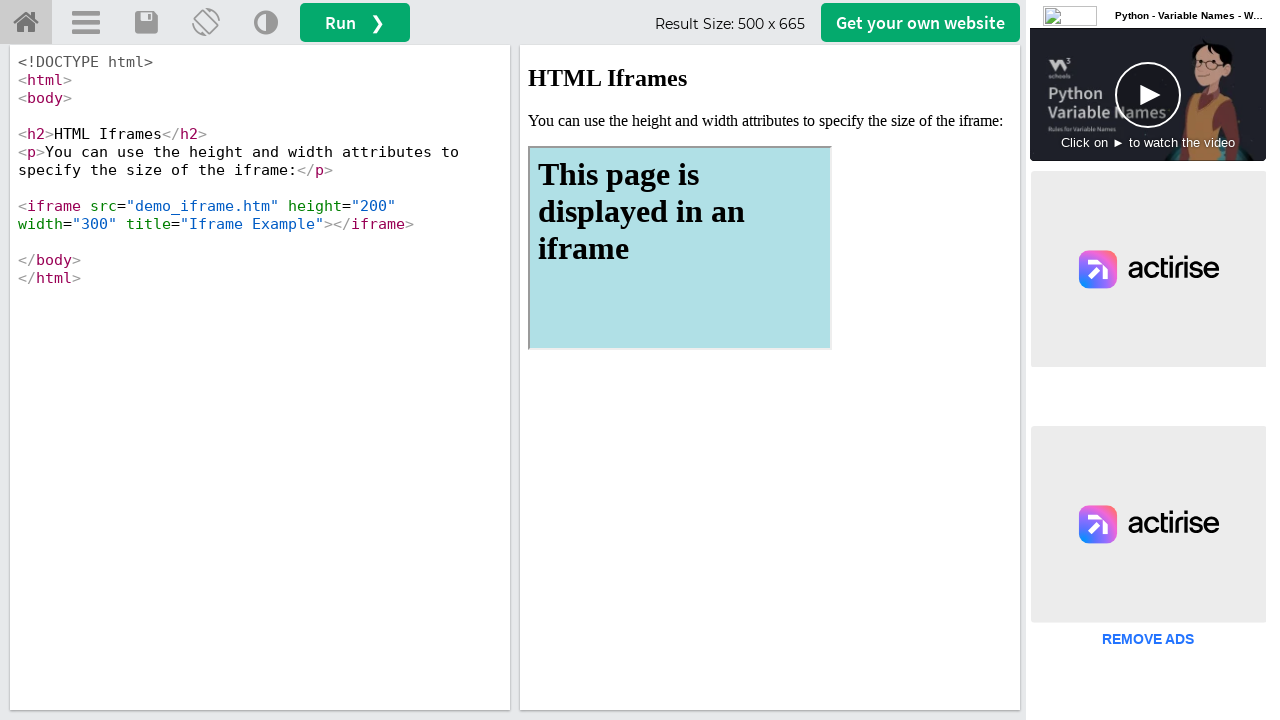

Clicked the run button (#runbtn) at (355, 22) on #runbtn
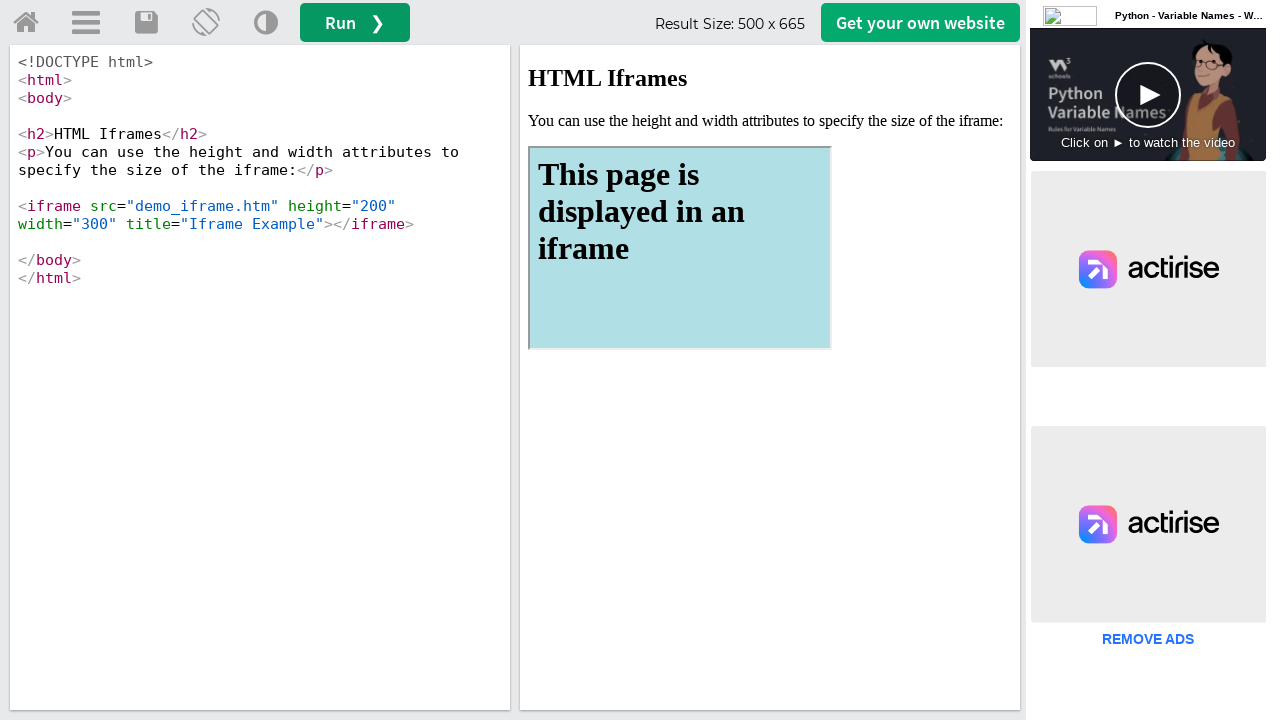

Set up dialog handler to accept any alerts
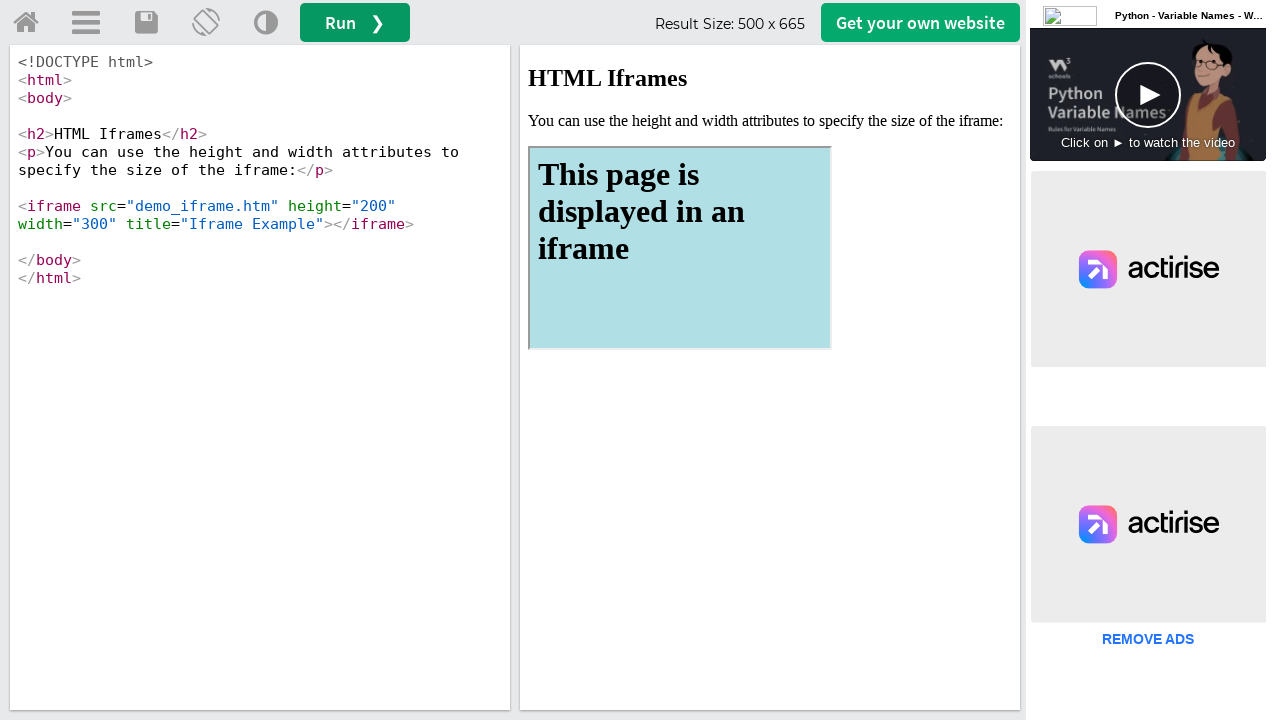

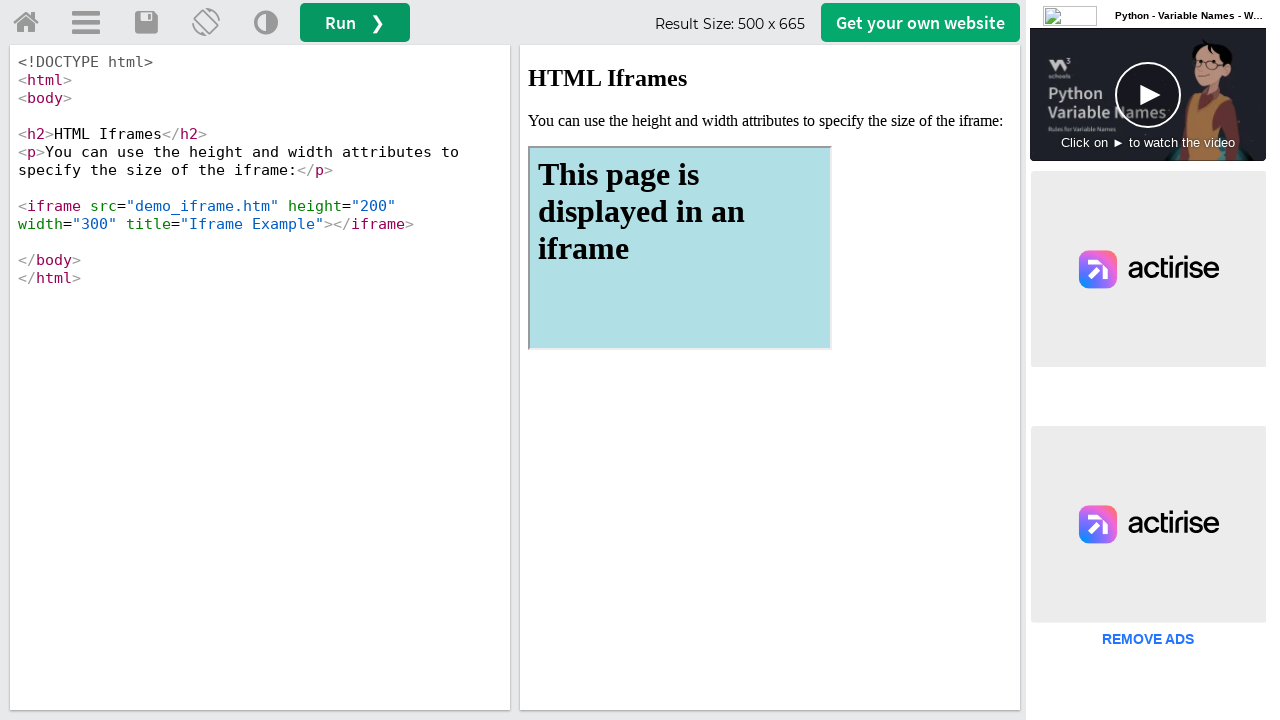